Tests dynamic properties by waiting for a button to become visible after 5 seconds and verifying it is displayed

Starting URL: https://demoqa.com/dynamic-properties

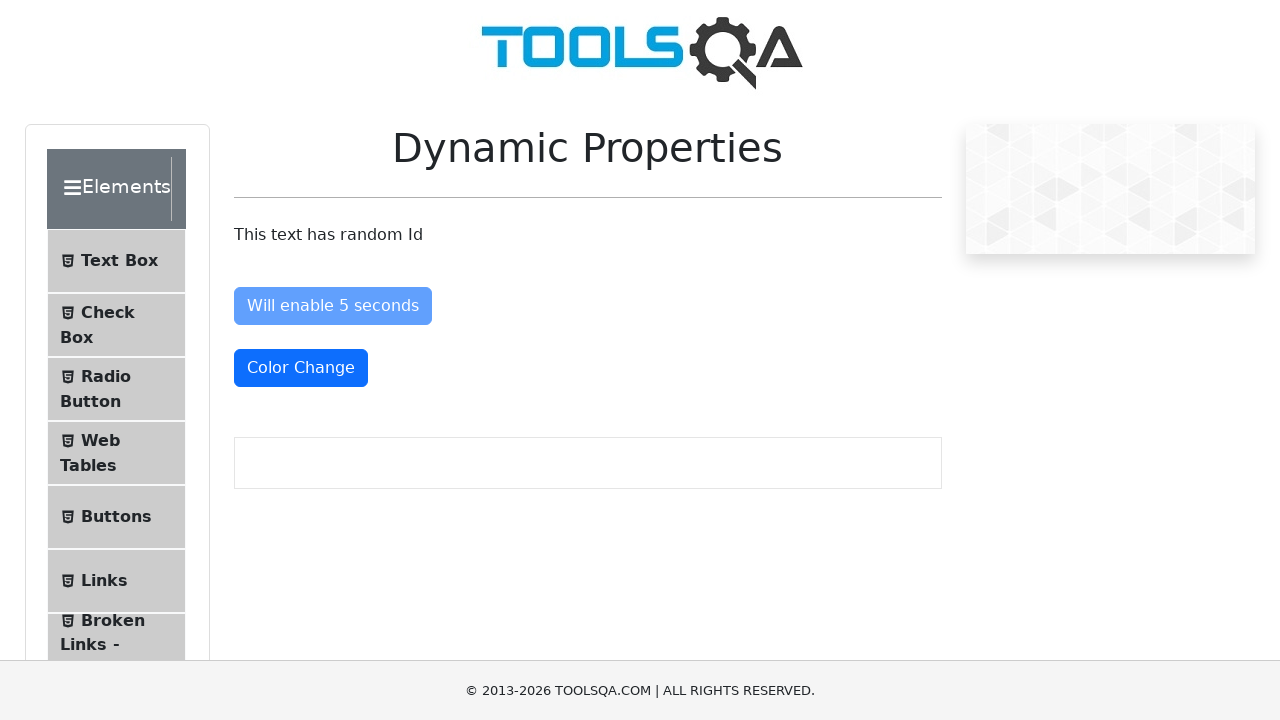

Navigated to dynamic properties page
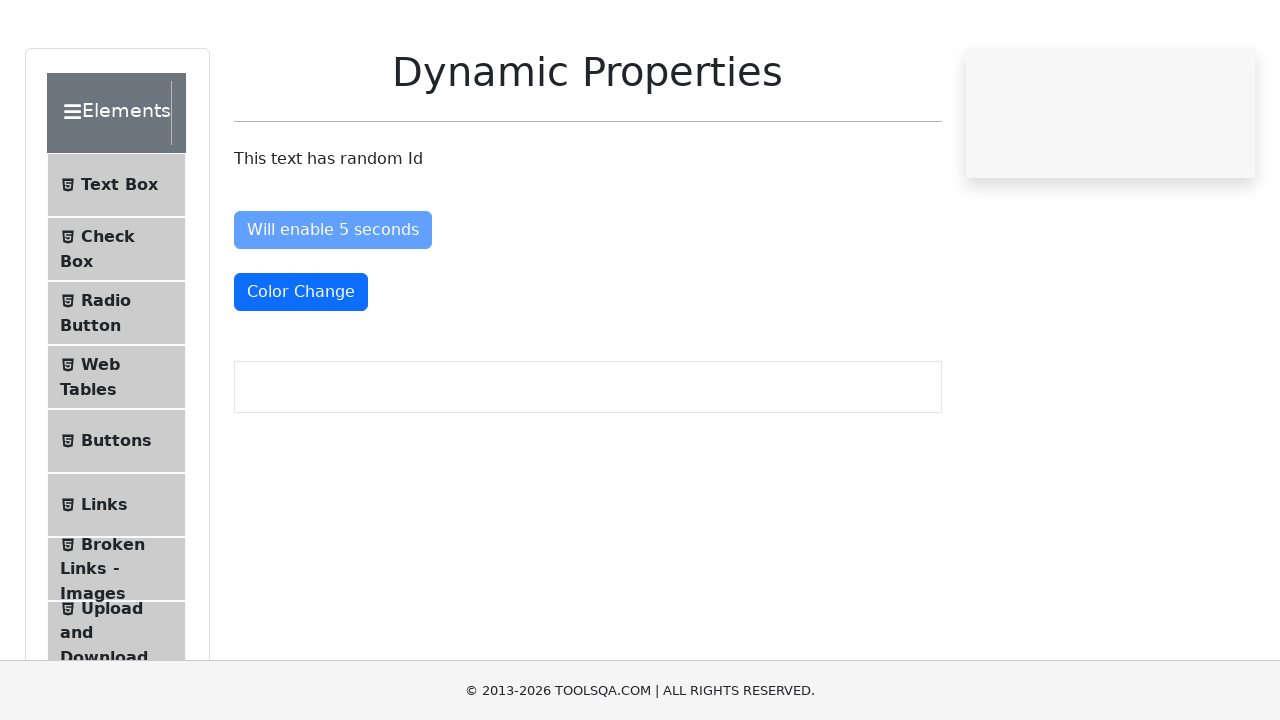

Waited for 'Visible After 5 Seconds' button to become visible
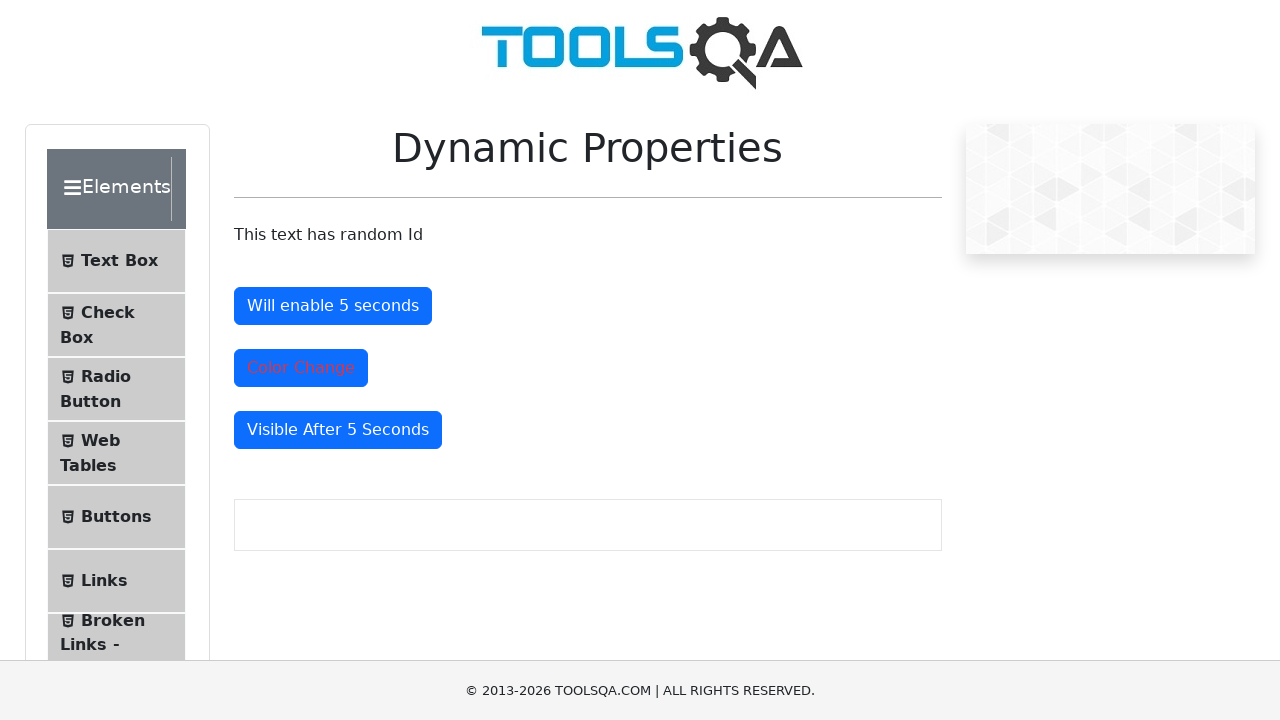

Verified that the button is displayed
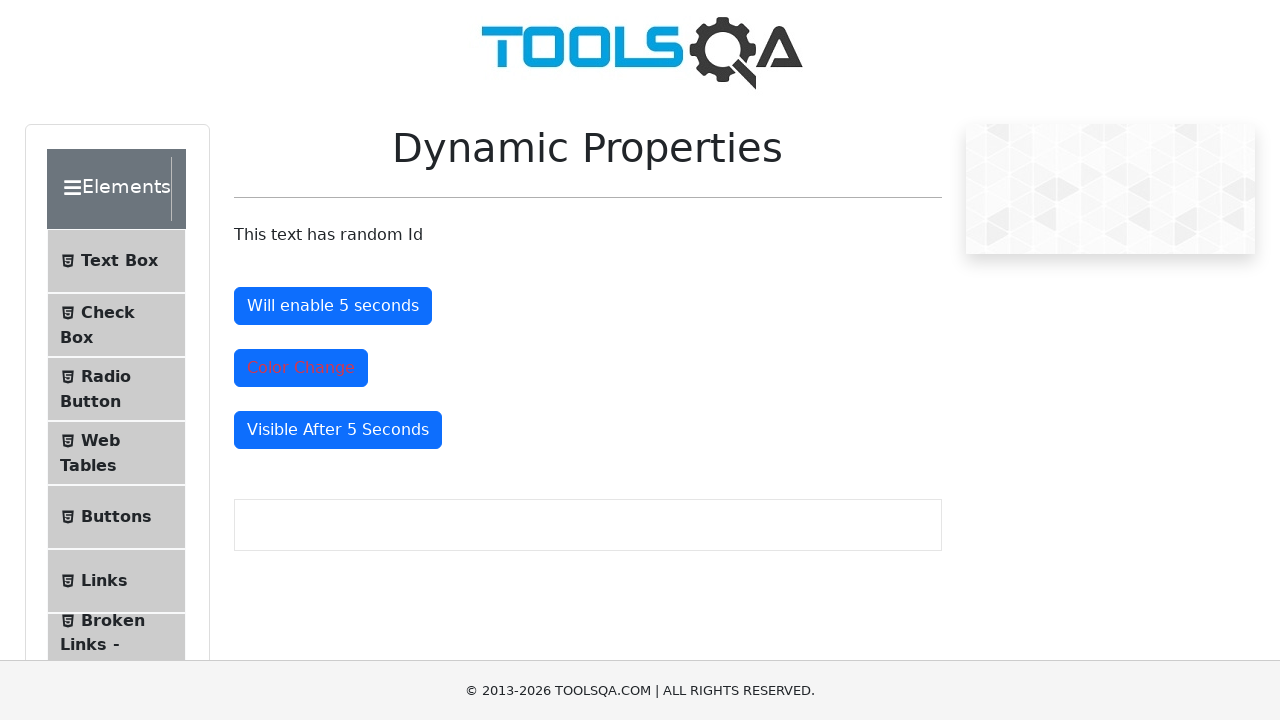

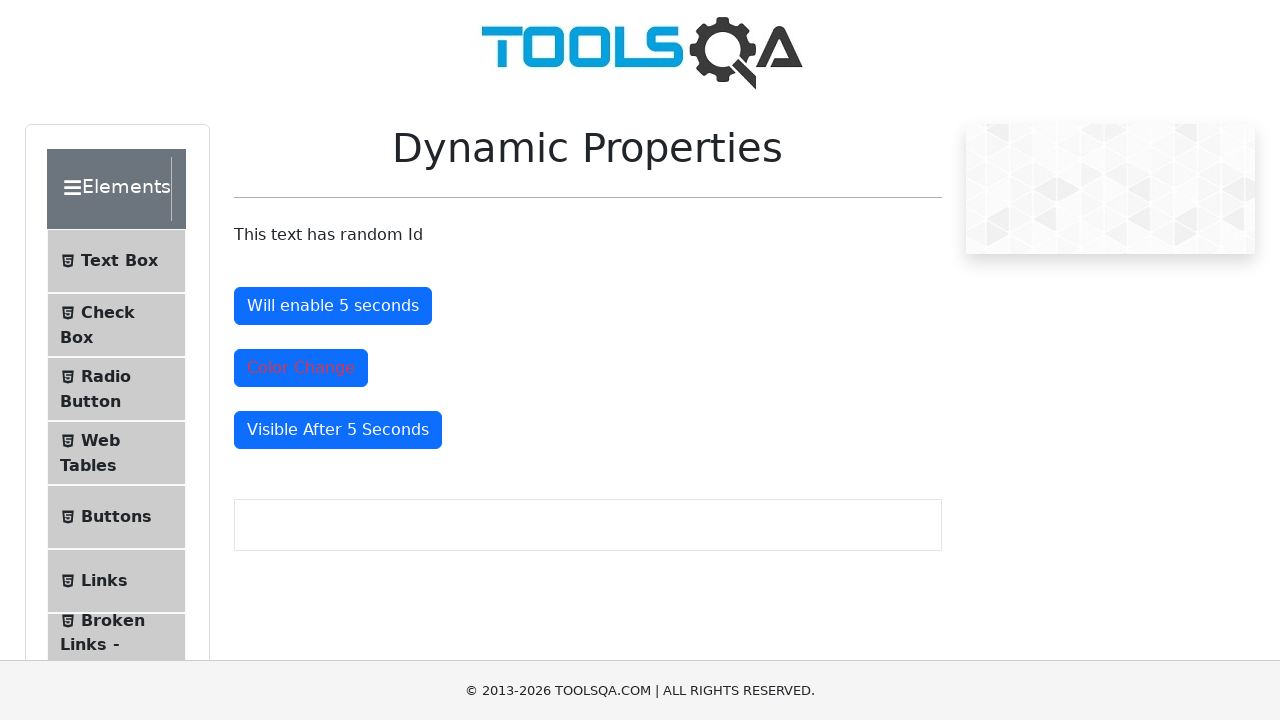